Navigates to Japan Meteorological Agency weather map page, switches to fullscreen mode, then navigates to aerodrome weather commentary page

Starting URL: https://www.jma.go.jp/bosai/weather_map/

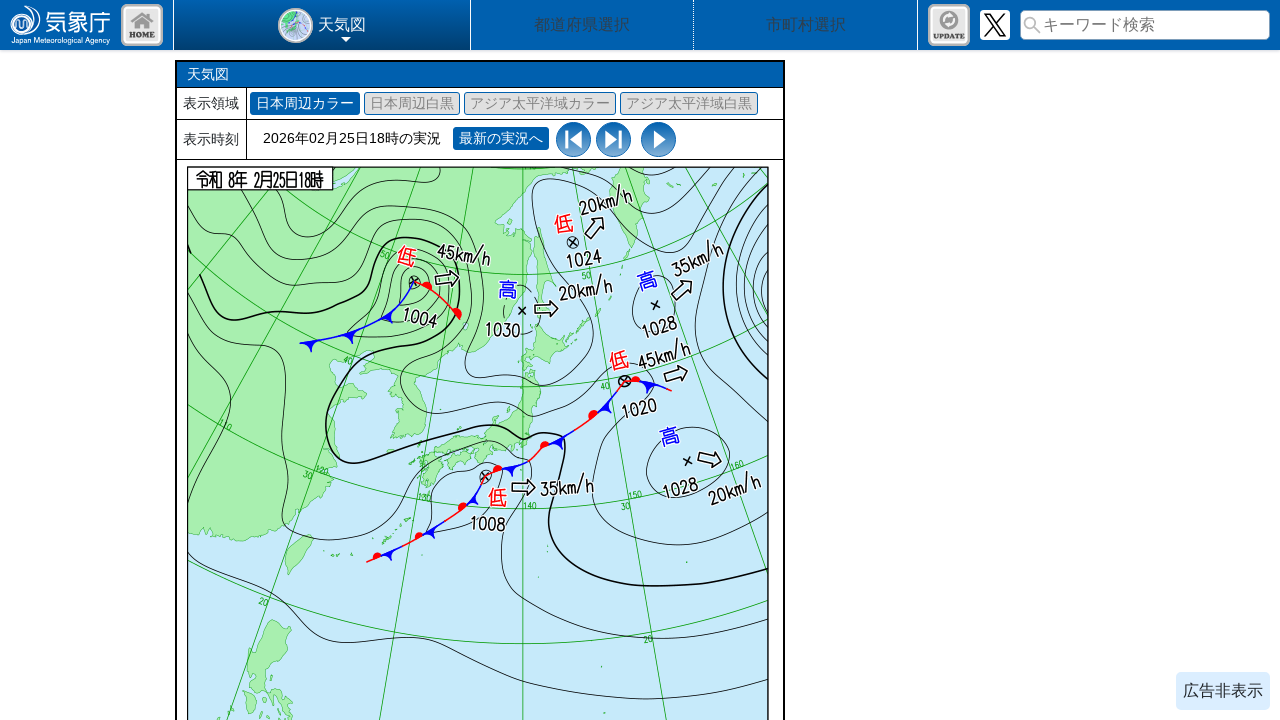

Waited for Japan Meteorological Agency weather map page to load
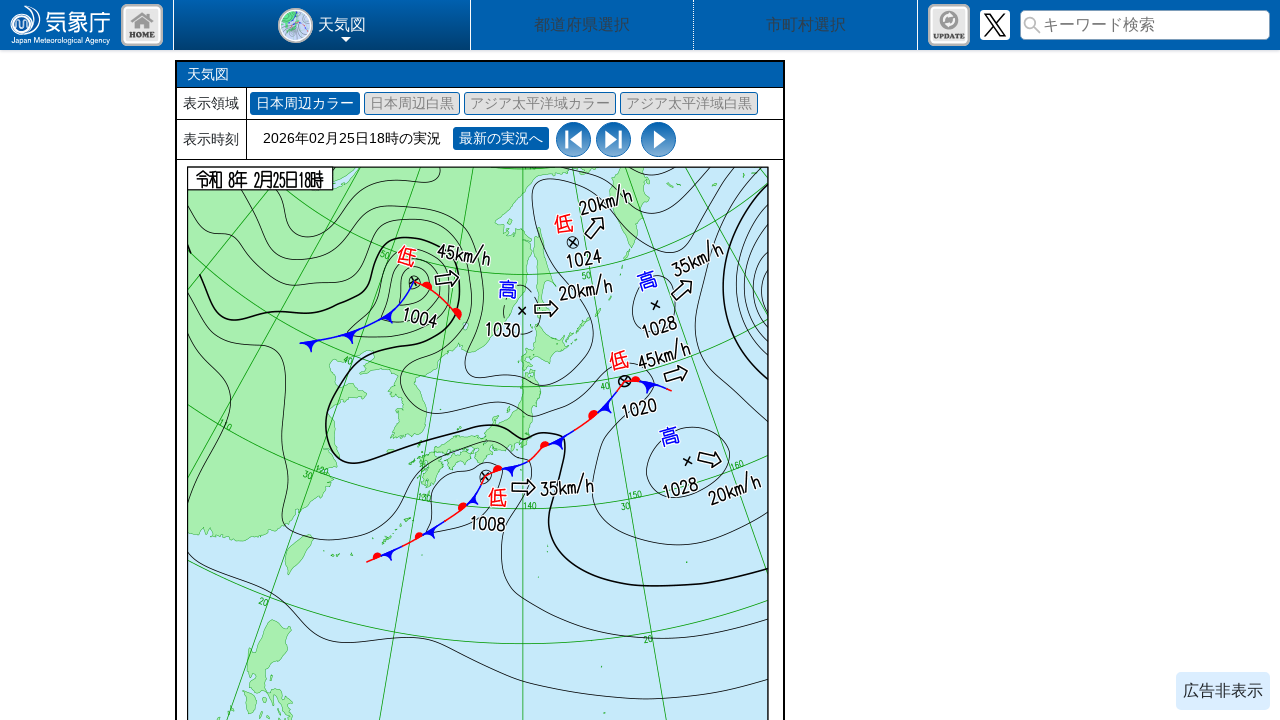

Switched weather map to fullscreen mode
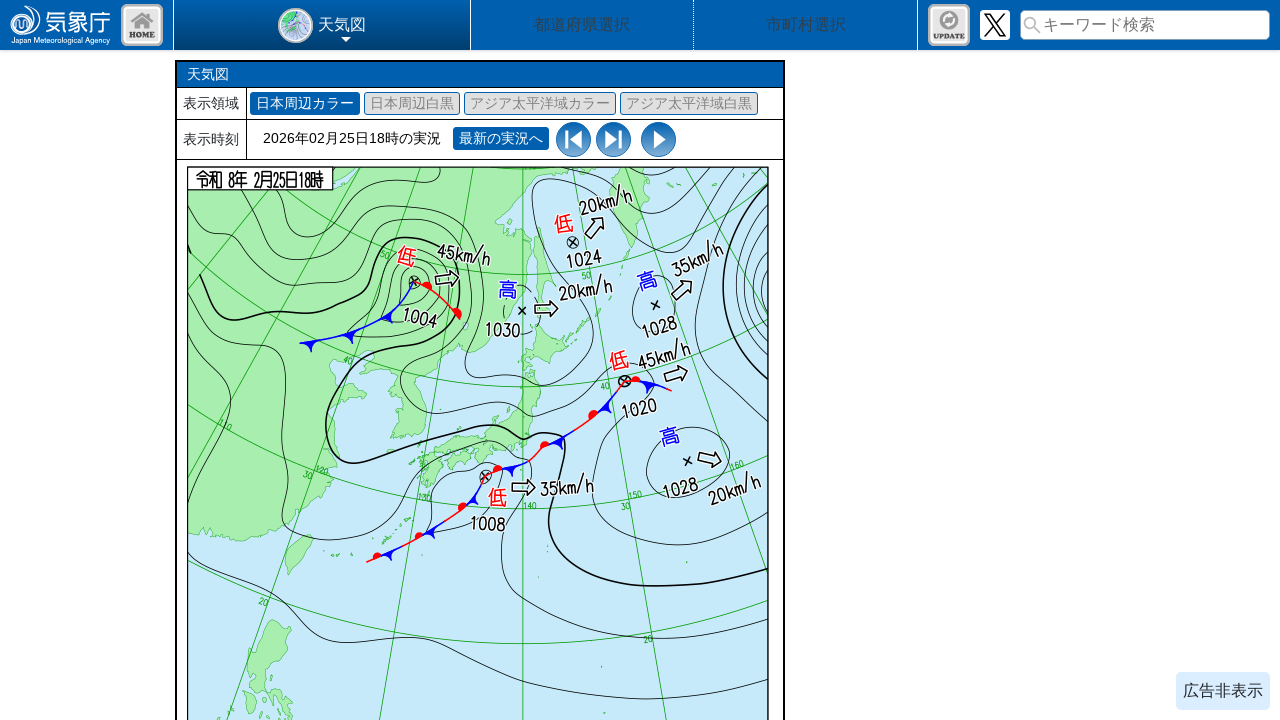

Waited for fullscreen mode to stabilize
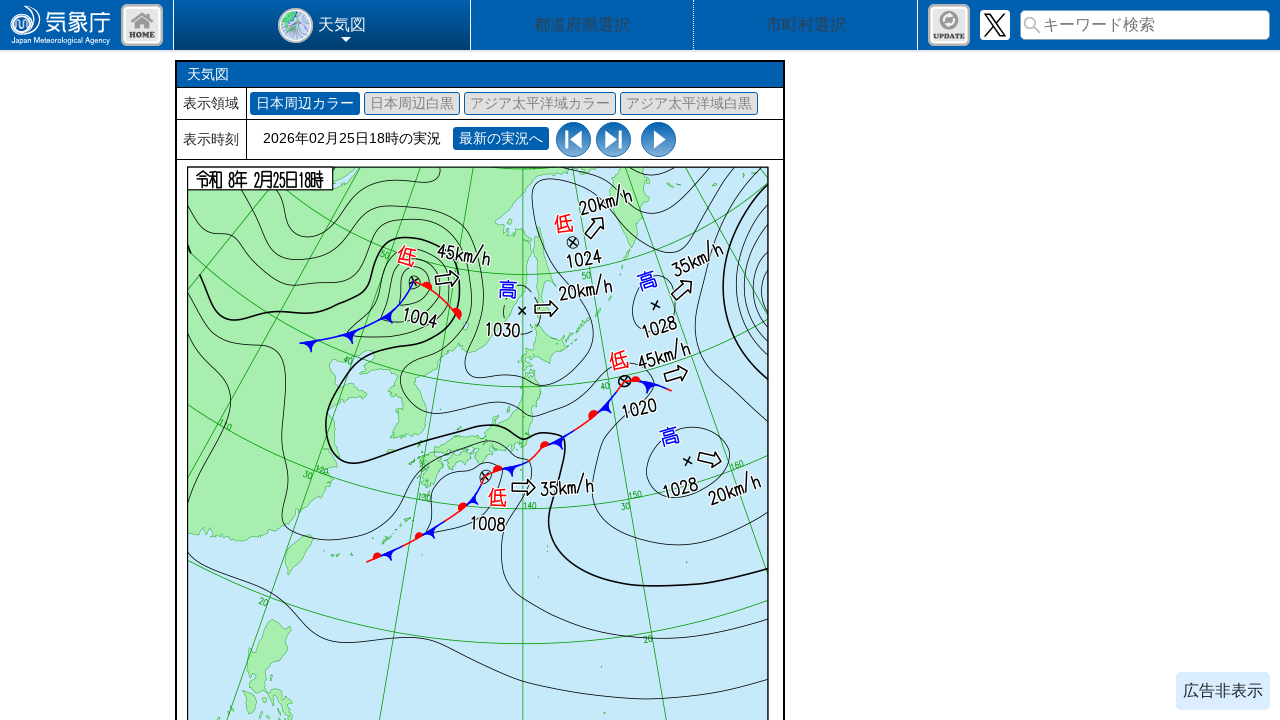

Navigated to aerodrome weather commentary page for Tokyo International Airport (RJTT)
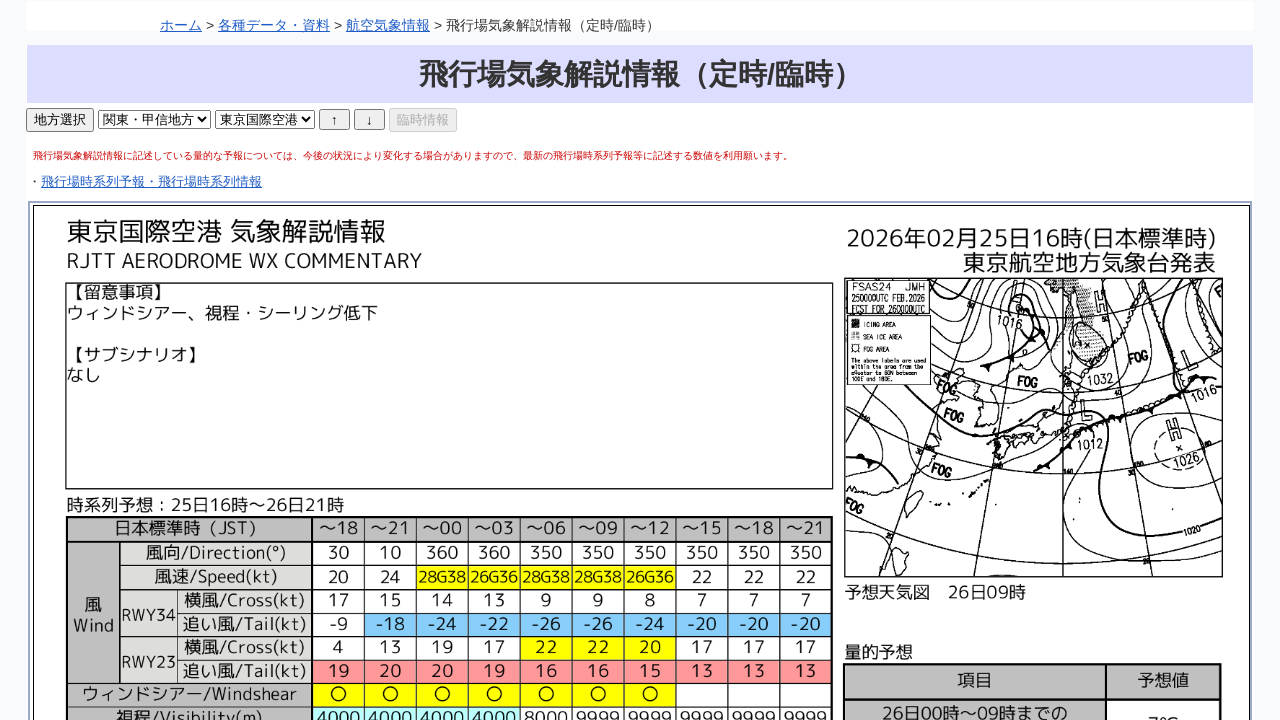

Waited for aerodrome weather commentary page to load completely
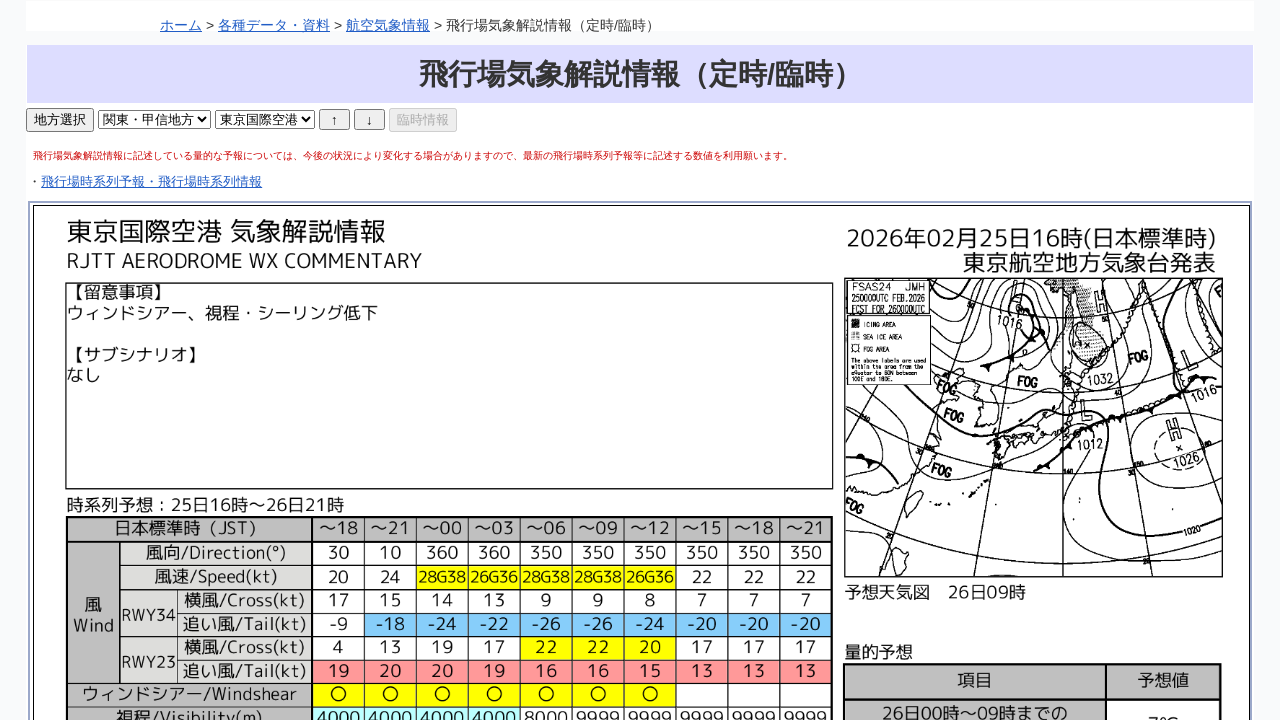

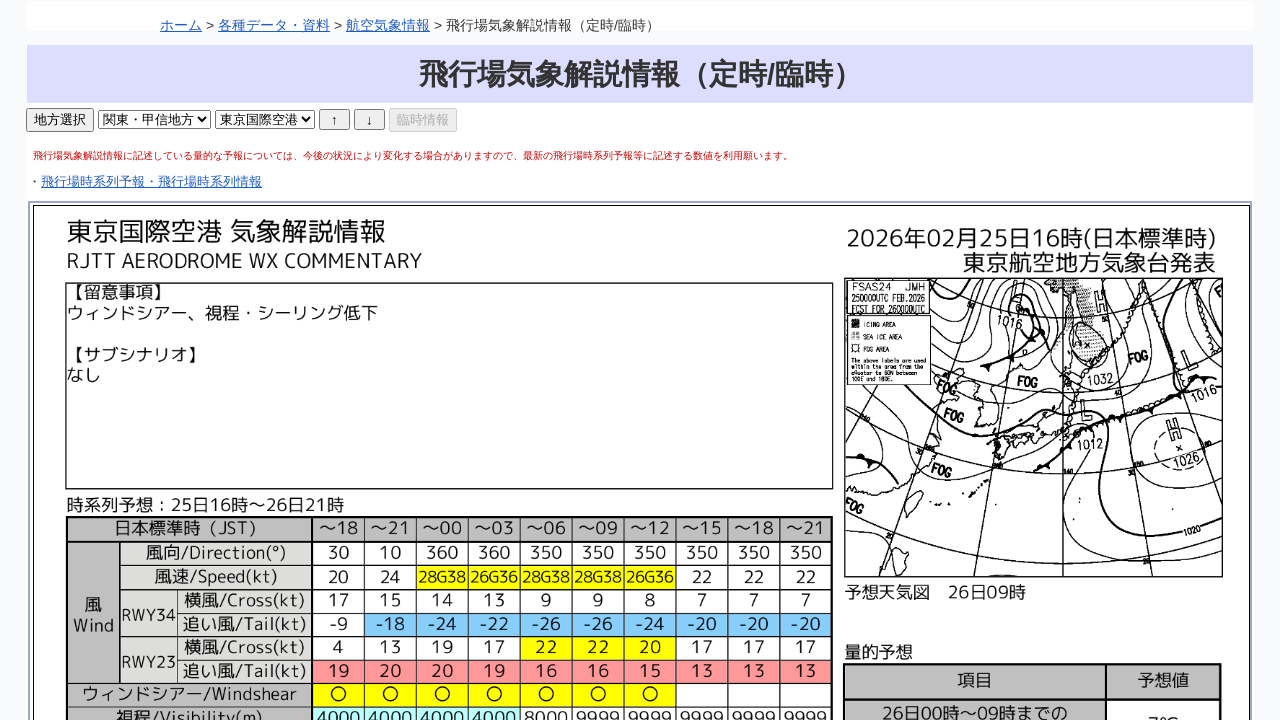